Navigates to GUVI website

Starting URL: https://www.guvi.in/

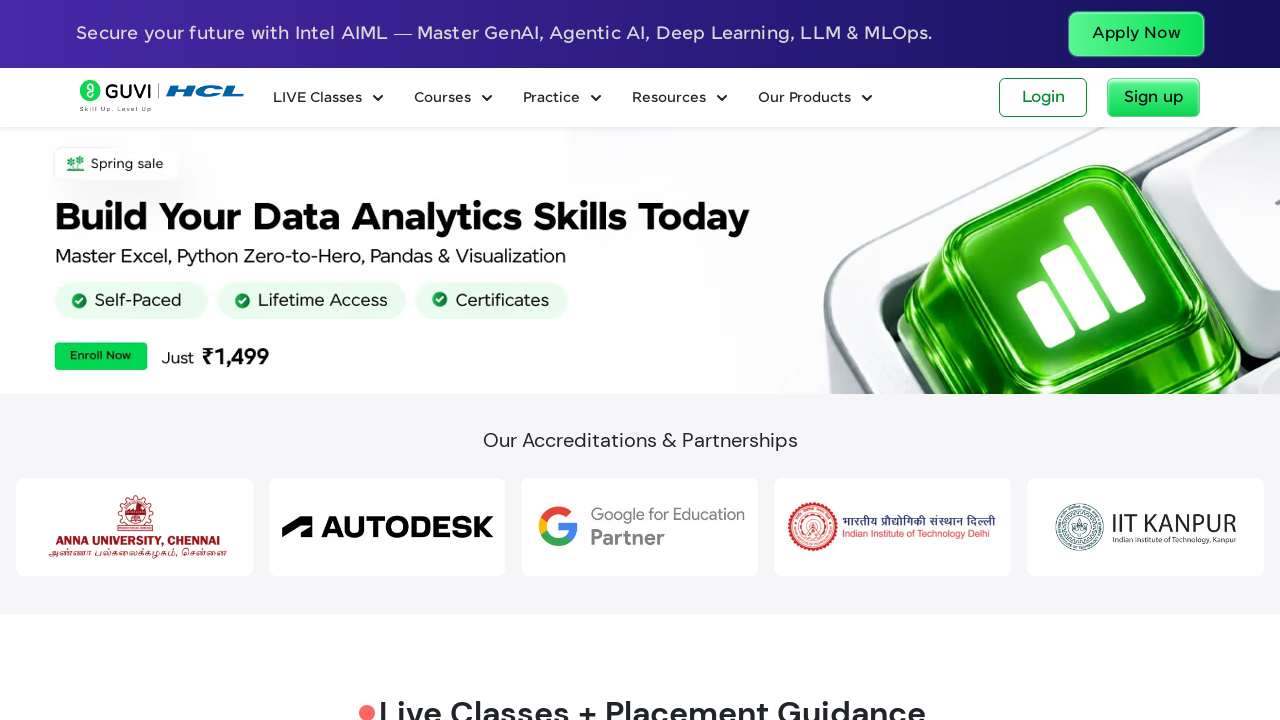

Navigated to GUVI website at https://www.guvi.in/
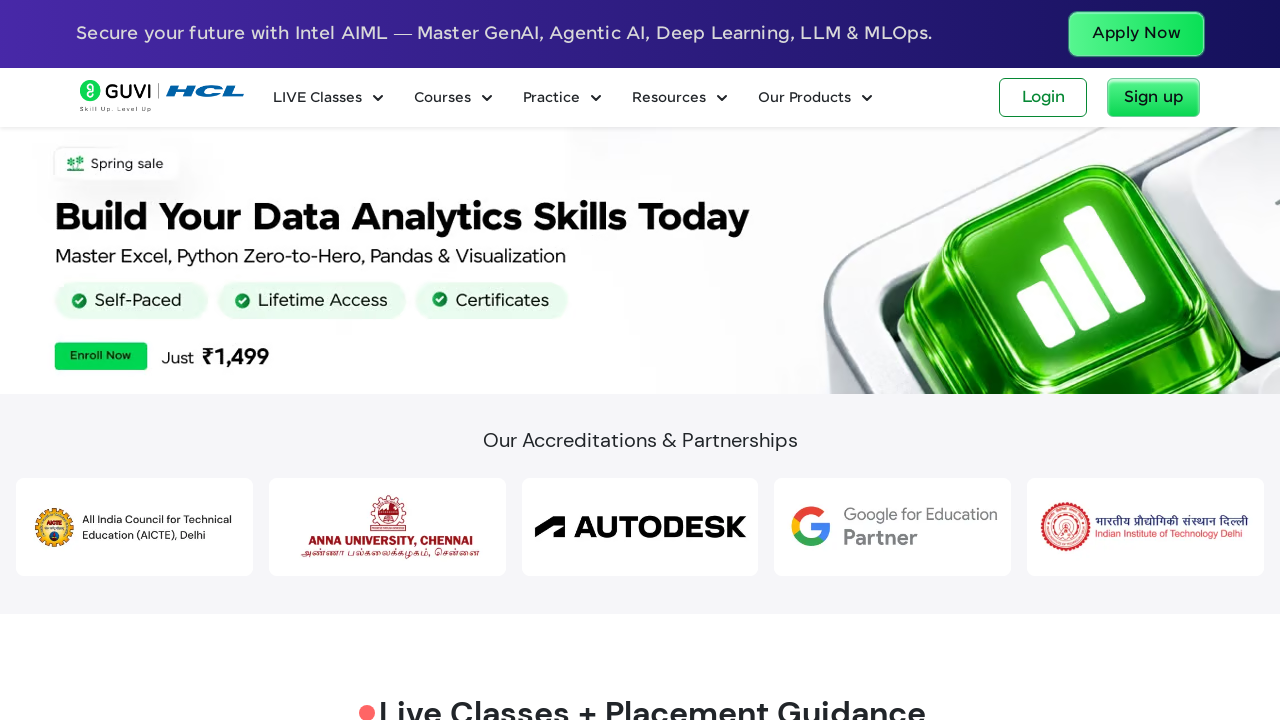

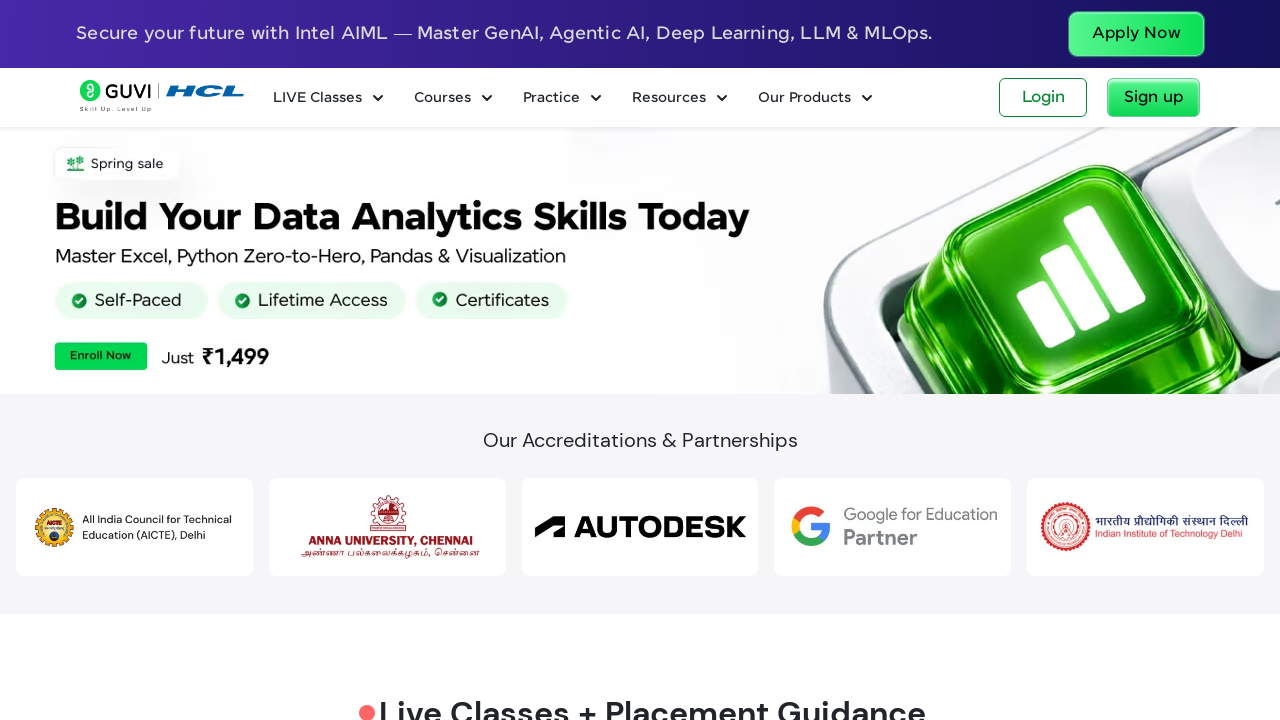